Tests modal dialog by opening it and clicking the OK button to accept

Starting URL: https://formy-project.herokuapp.com/modal

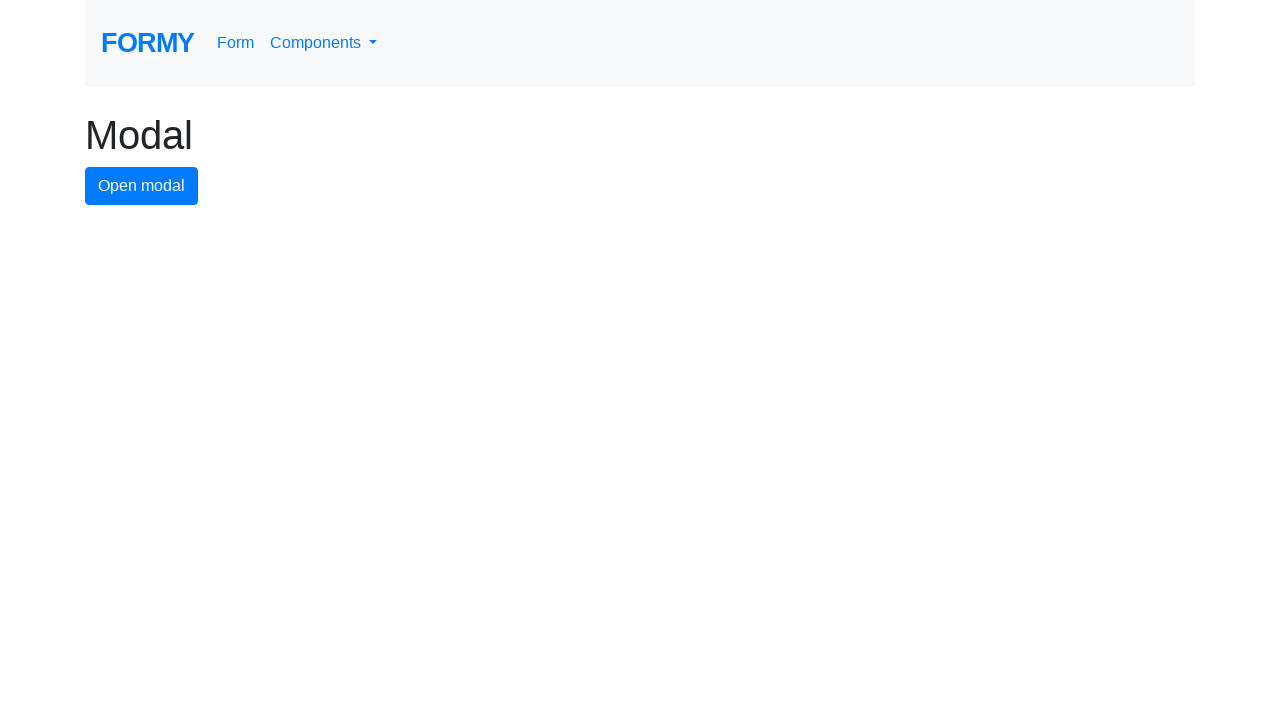

Clicked modal button to open dialog at (142, 186) on #modal-button
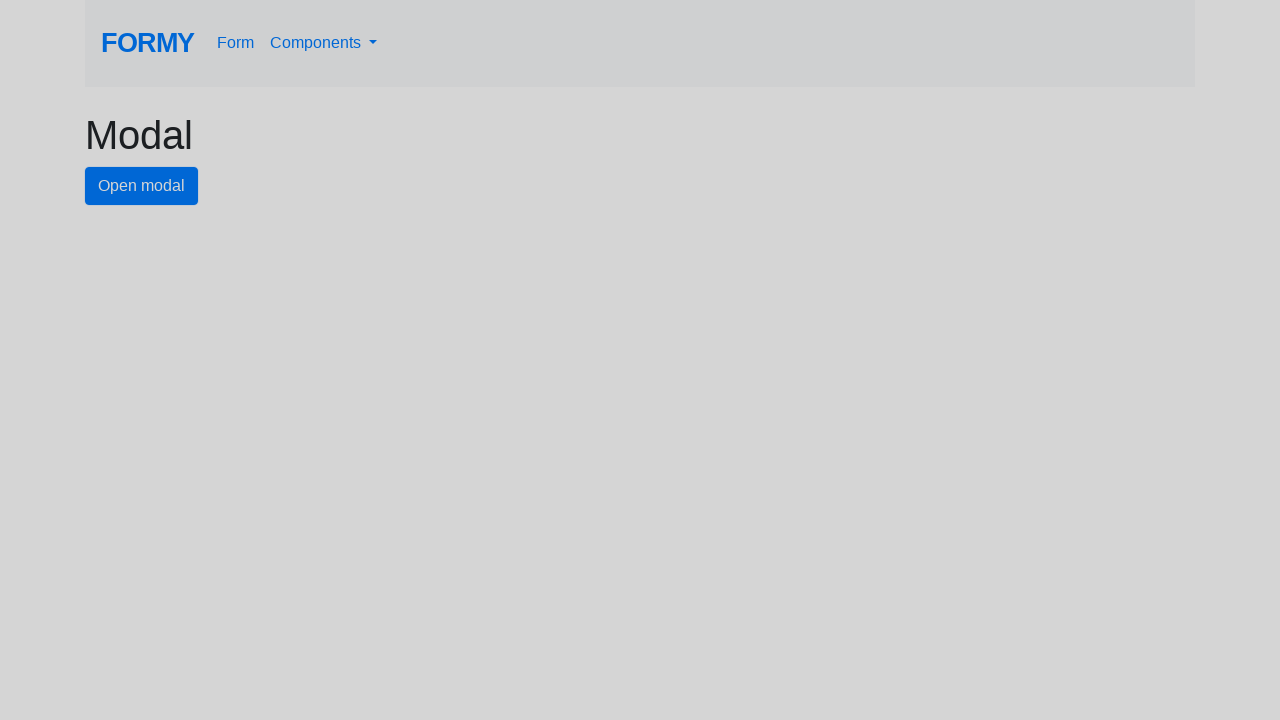

Modal dialog appeared and is visible
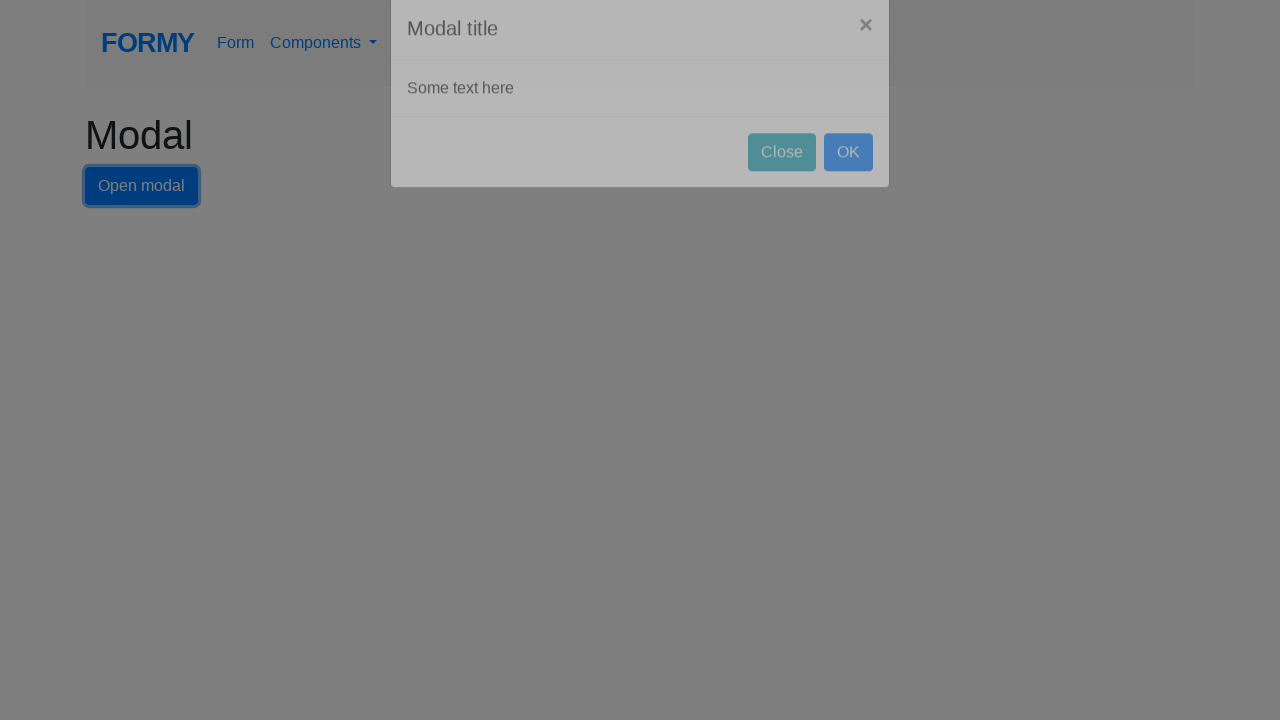

Clicked OK button to accept modal at (848, 184) on #ok-button
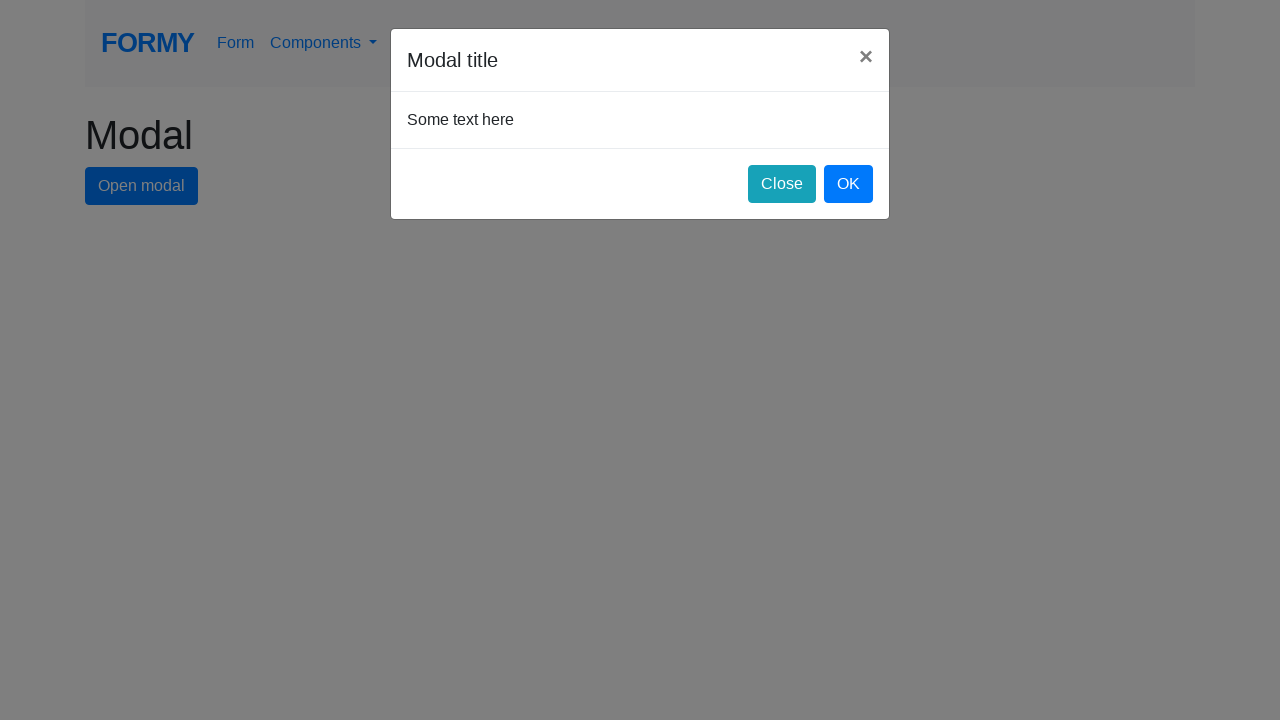

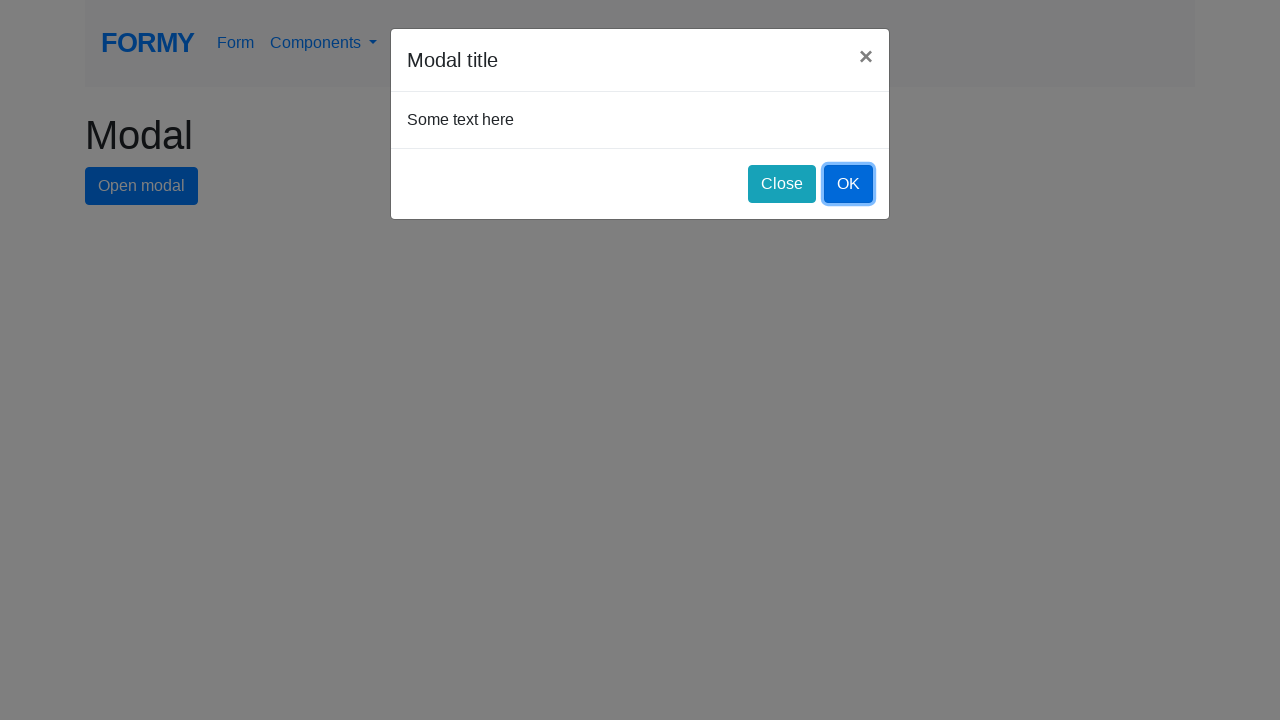